Tests a JavaScript prompt alert by clicking a button to trigger it, entering text into the prompt, accepting it, and verifying the entered text appears in the result.

Starting URL: https://automationfc.github.io/basic-form/

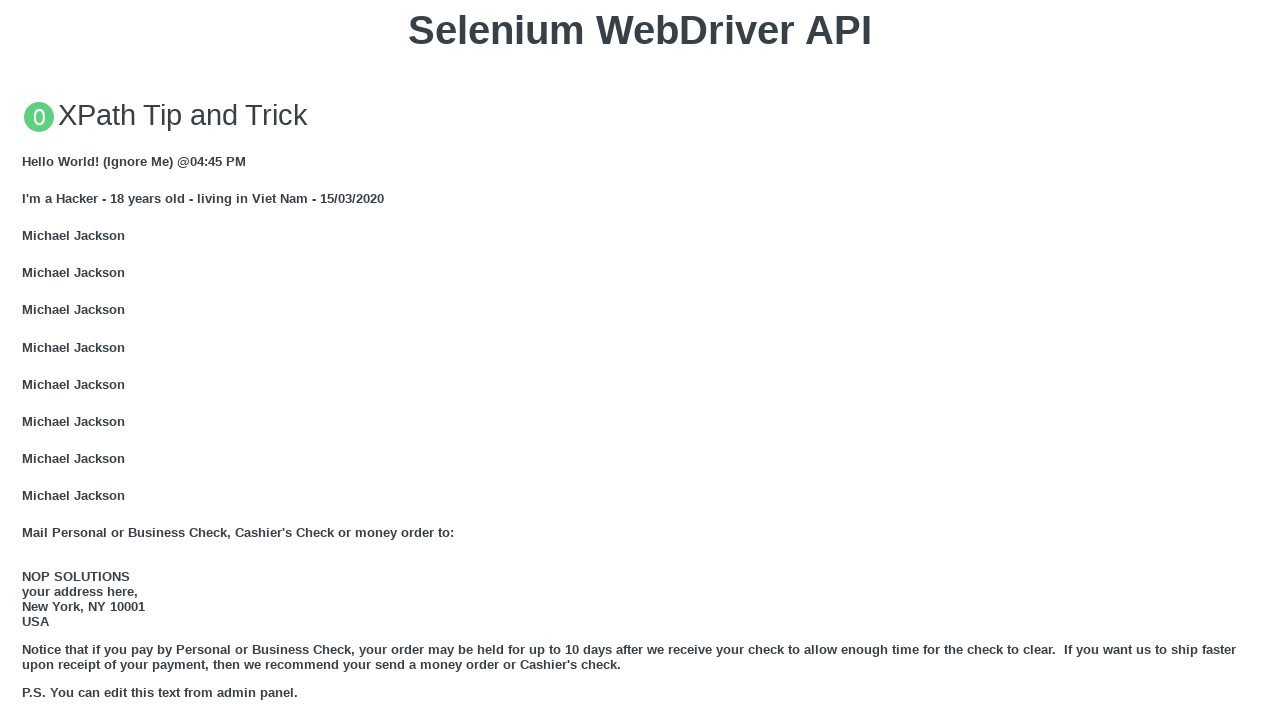

Set up dialog handler to accept prompt with text 'Automation FC'
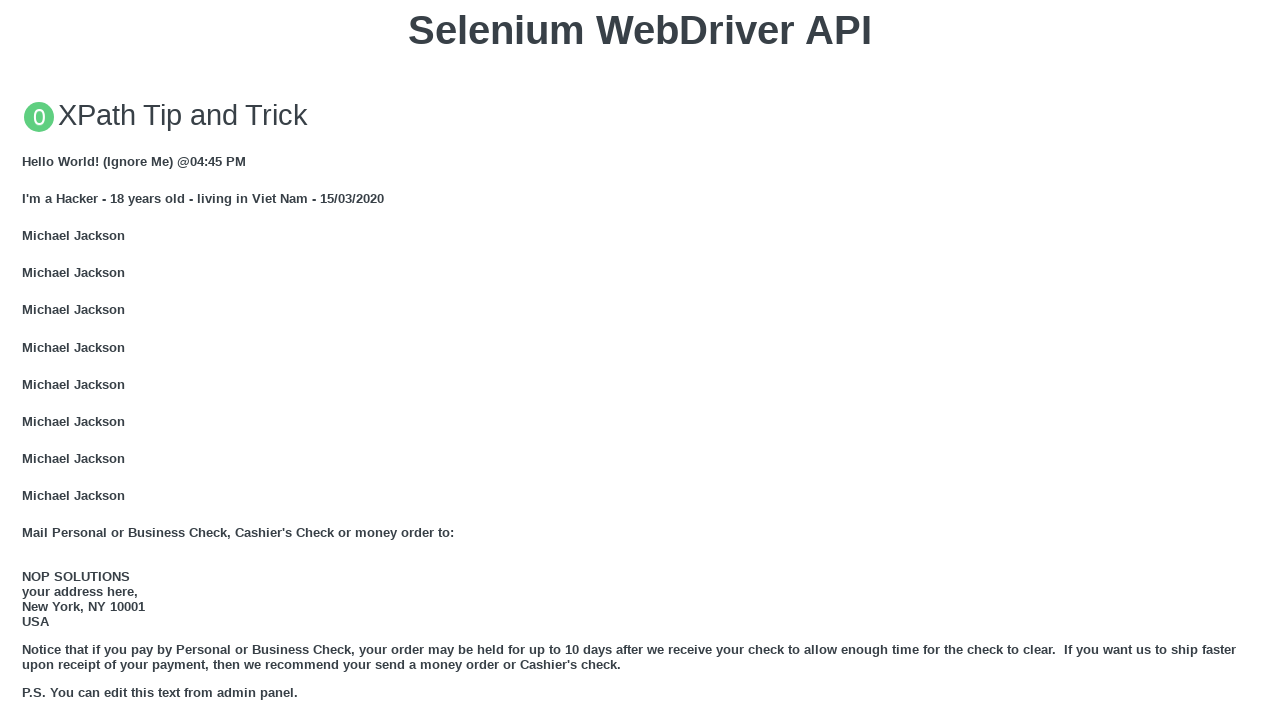

Clicked button to trigger JavaScript prompt alert at (640, 360) on xpath=//button[text()='Click for JS Prompt']
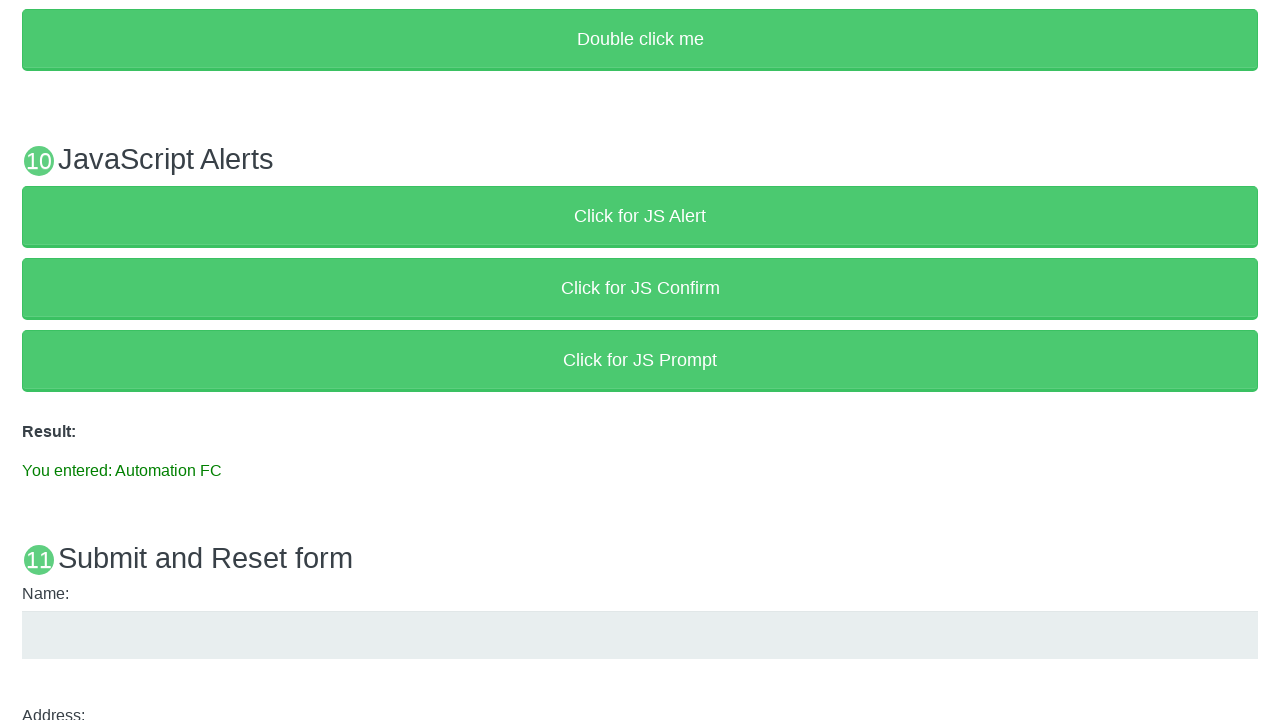

Result message element loaded after prompt was accepted
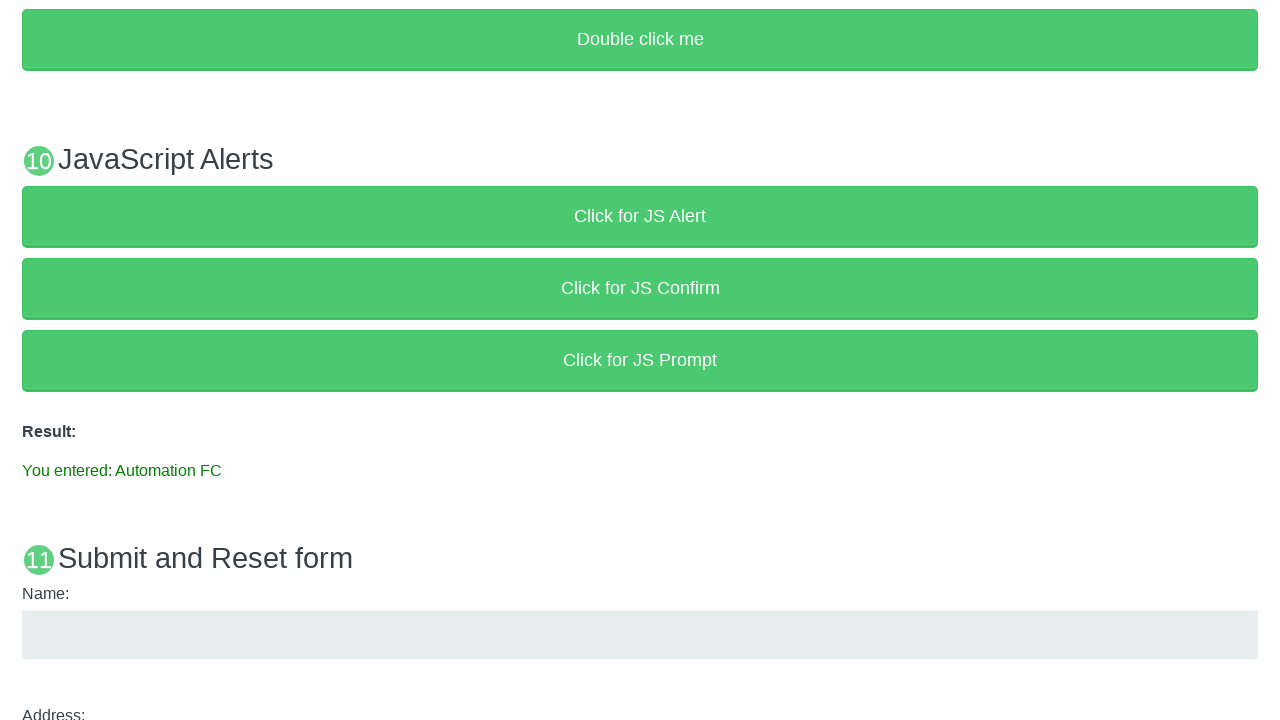

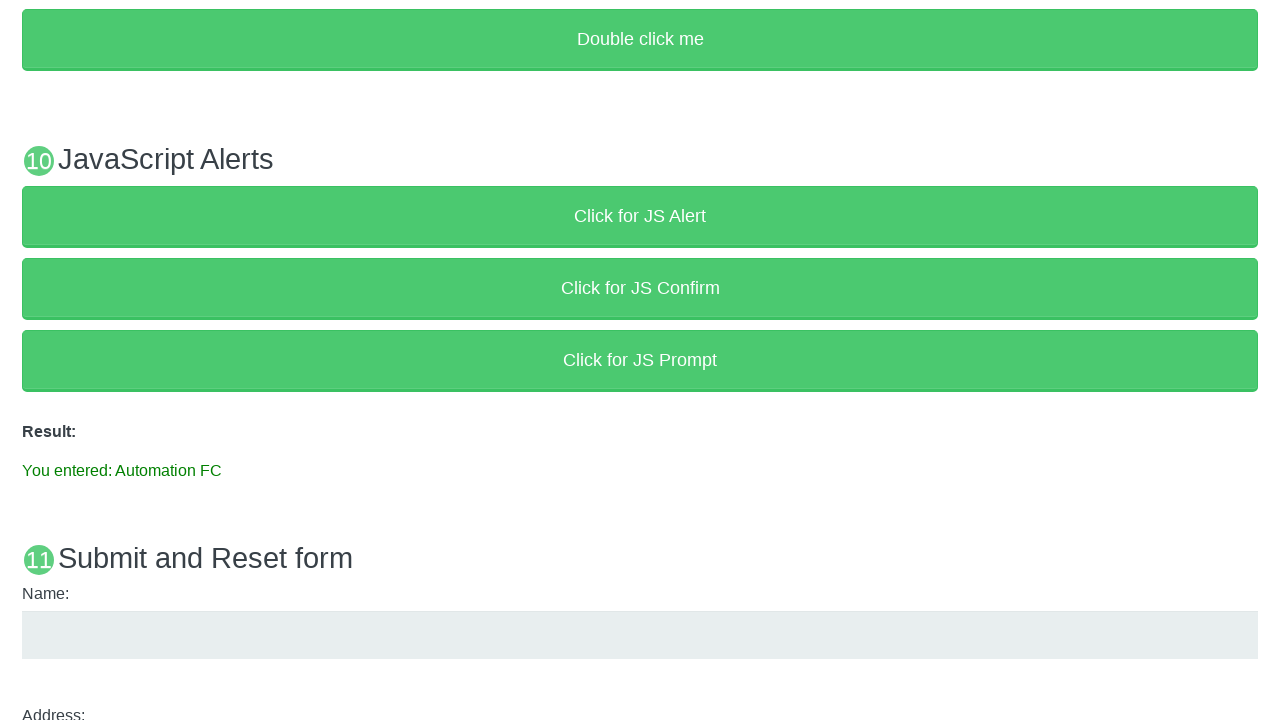